Tests that entering text instead of a number displays the correct error message "Please enter a number"

Starting URL: https://kristinek.github.io/site/tasks/enter_a_number

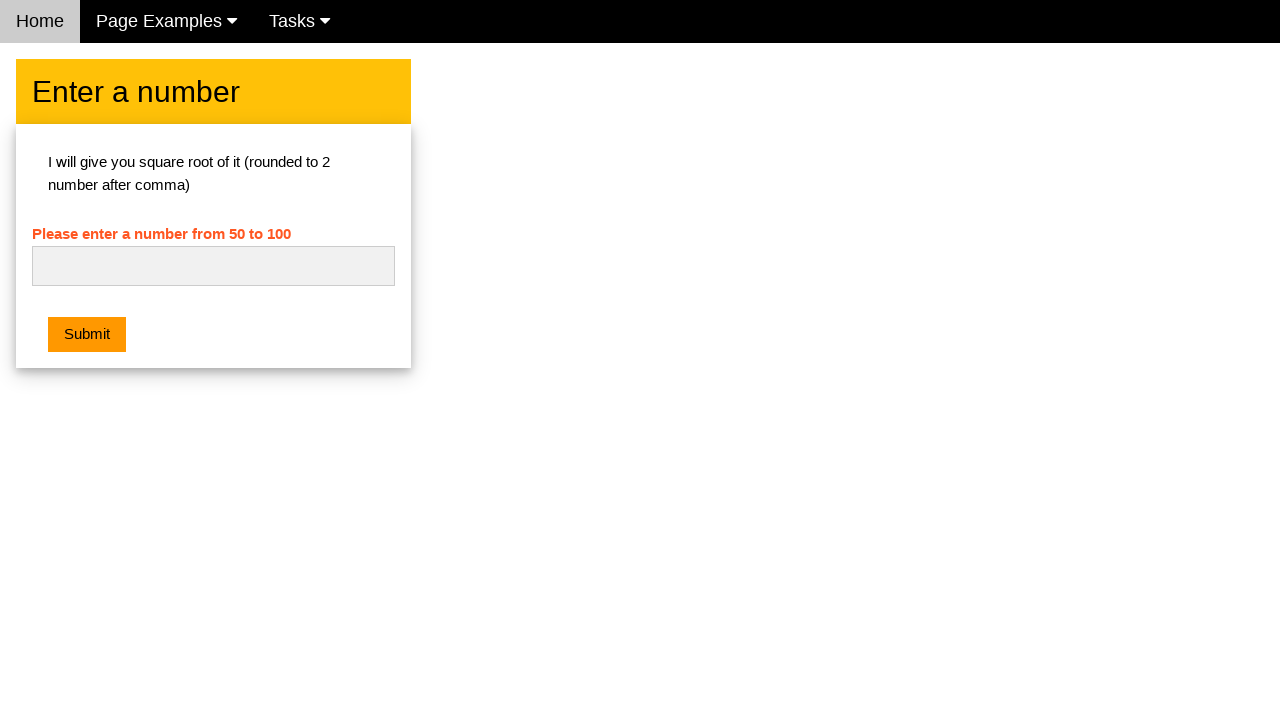

Navigated to enter_a_number task page
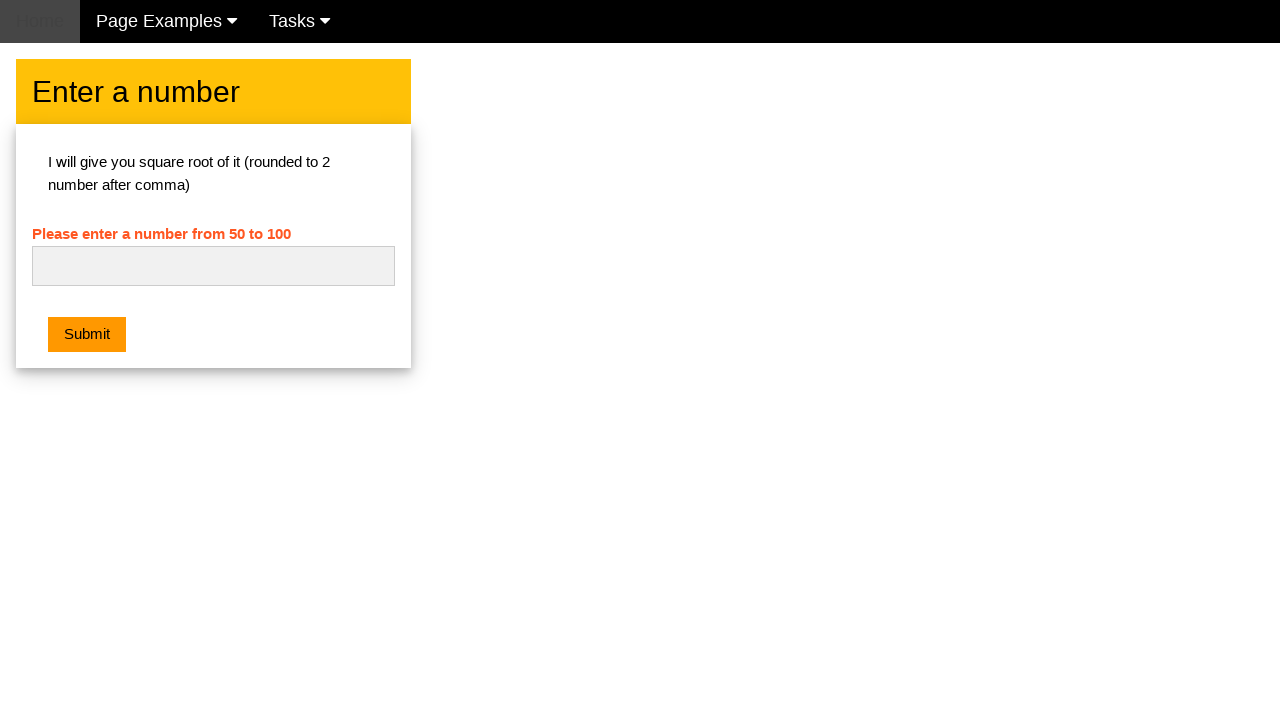

Filled number field with text 'qwerty' on #numb
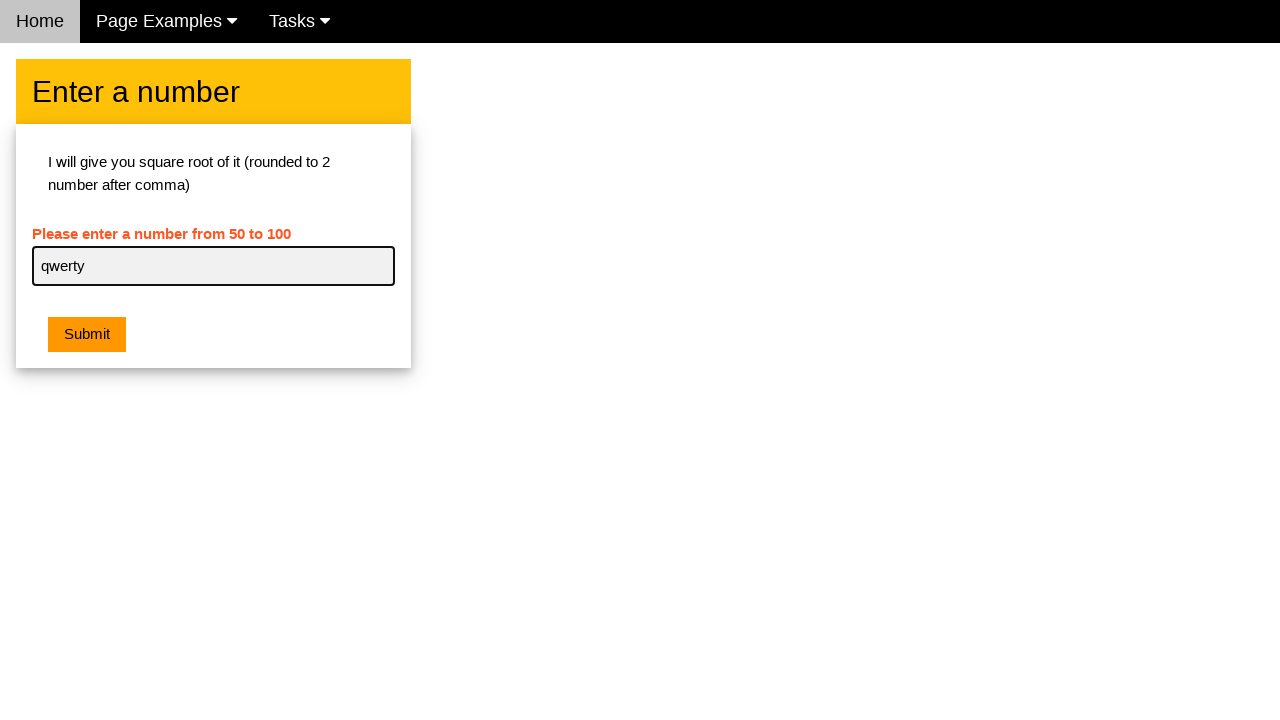

Clicked submit button at (87, 335) on .w3-btn
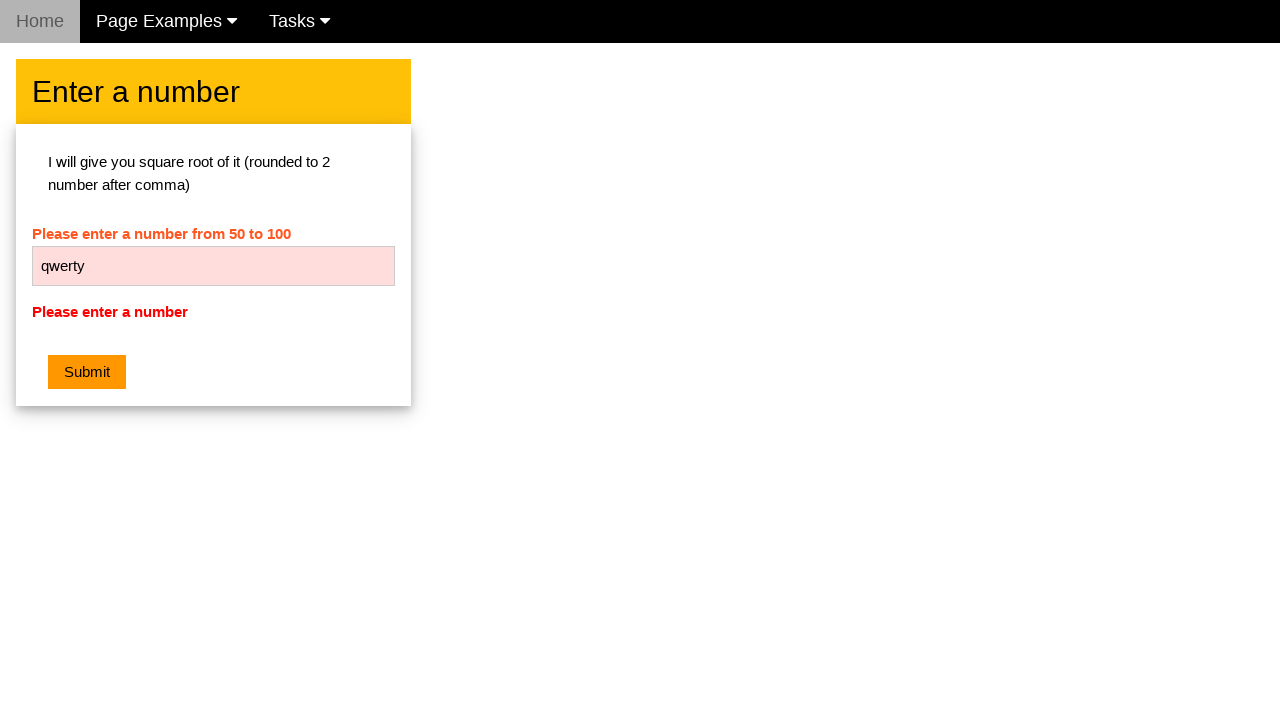

Retrieved error message text from #ch1_error element
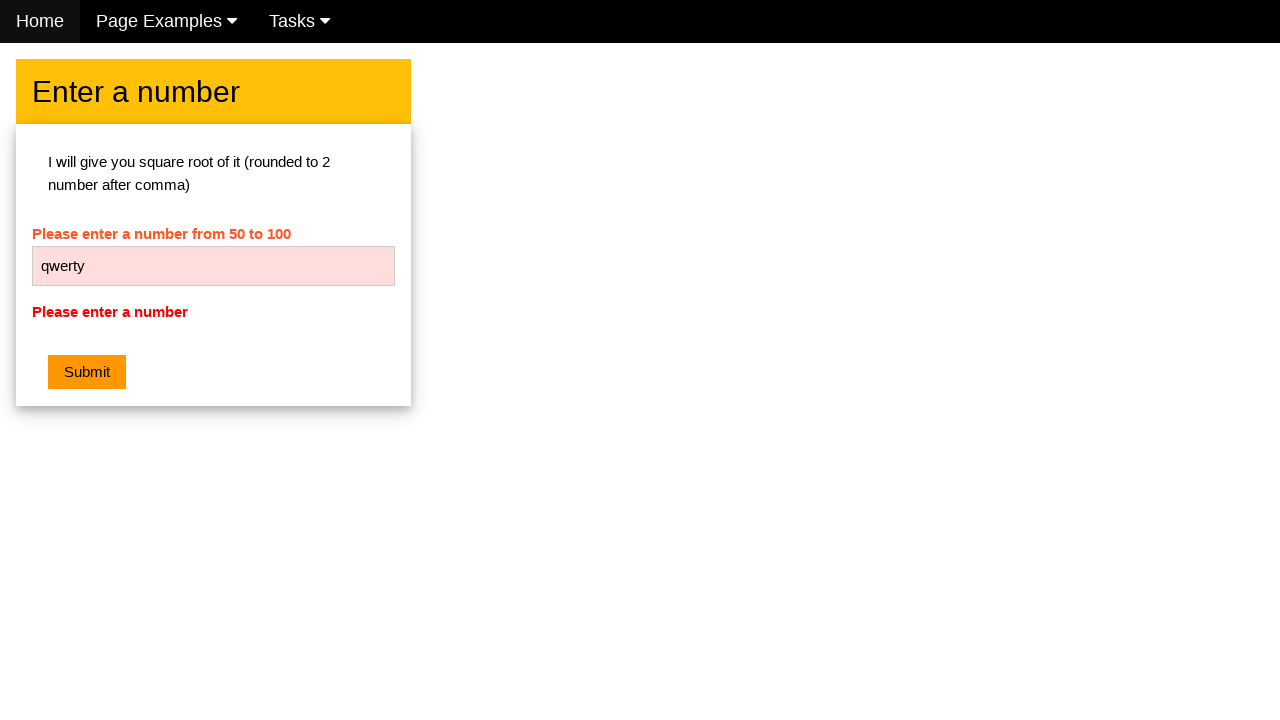

Verified error message displays 'Please enter a number'
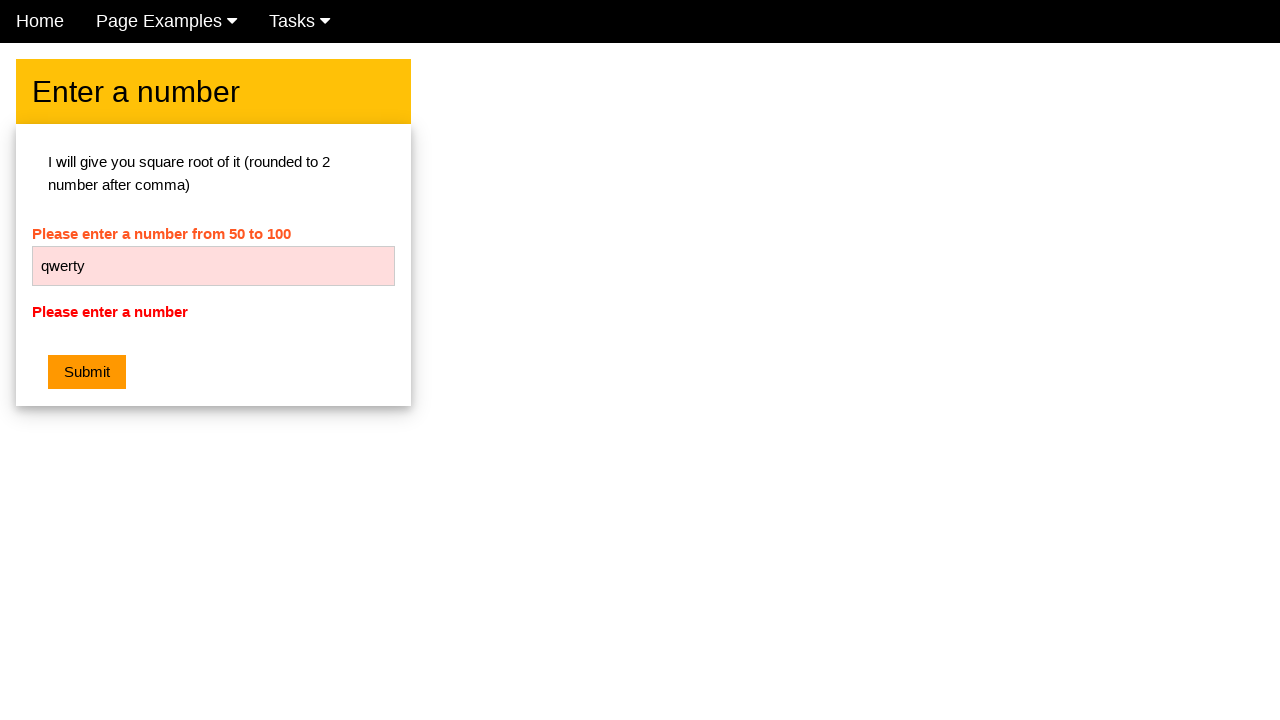

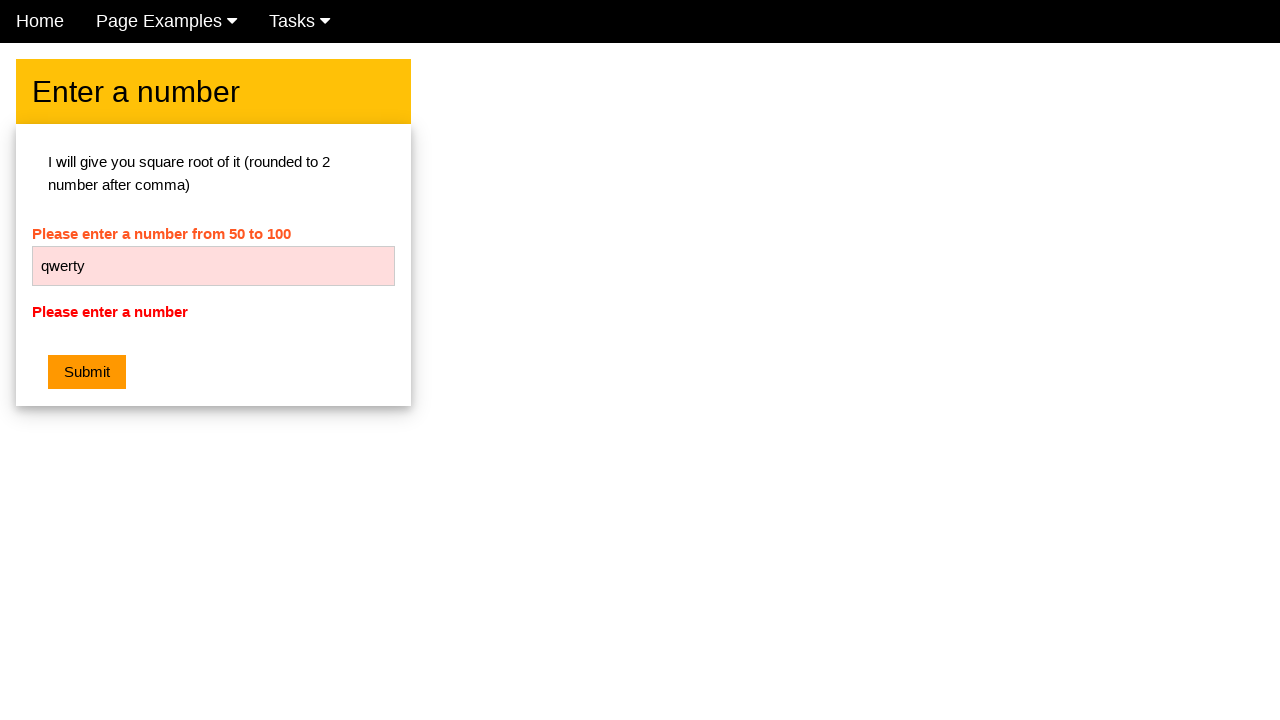